Verifies the second table header text is "Ipsum" and remains unchanged after clicking a button

Starting URL: http://the-internet.herokuapp.com/challenging_dom

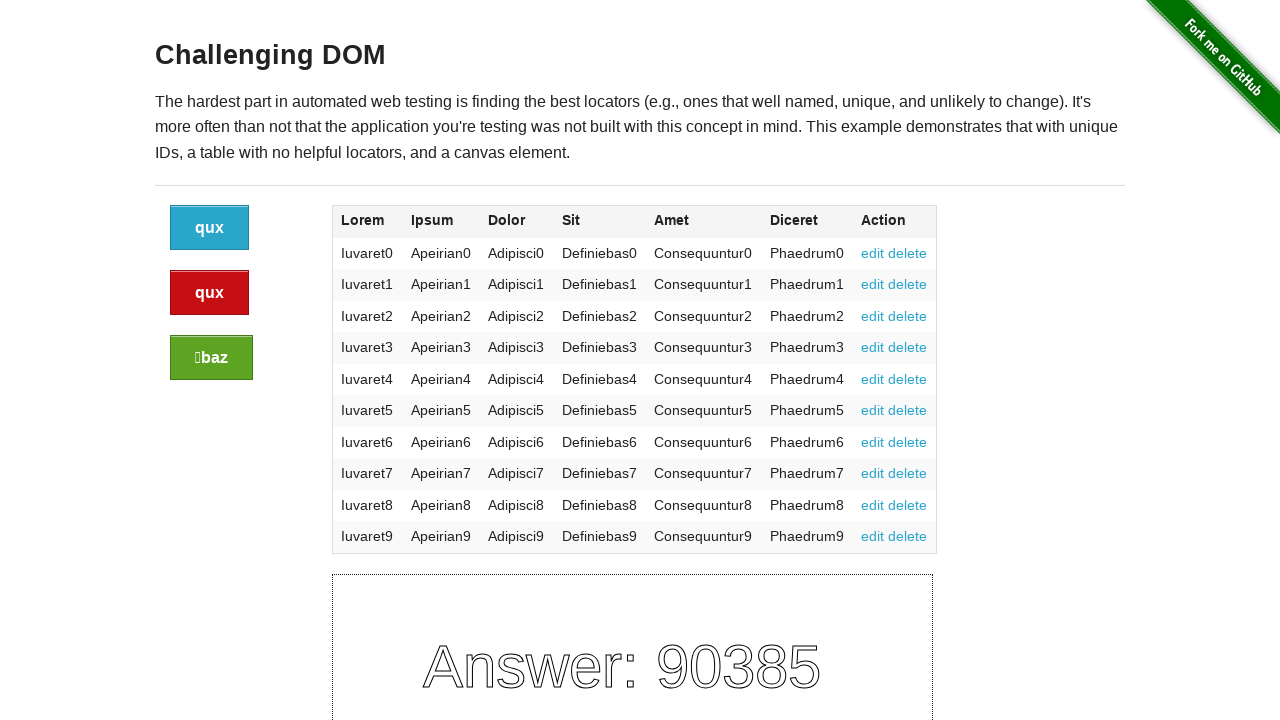

Located second table header element
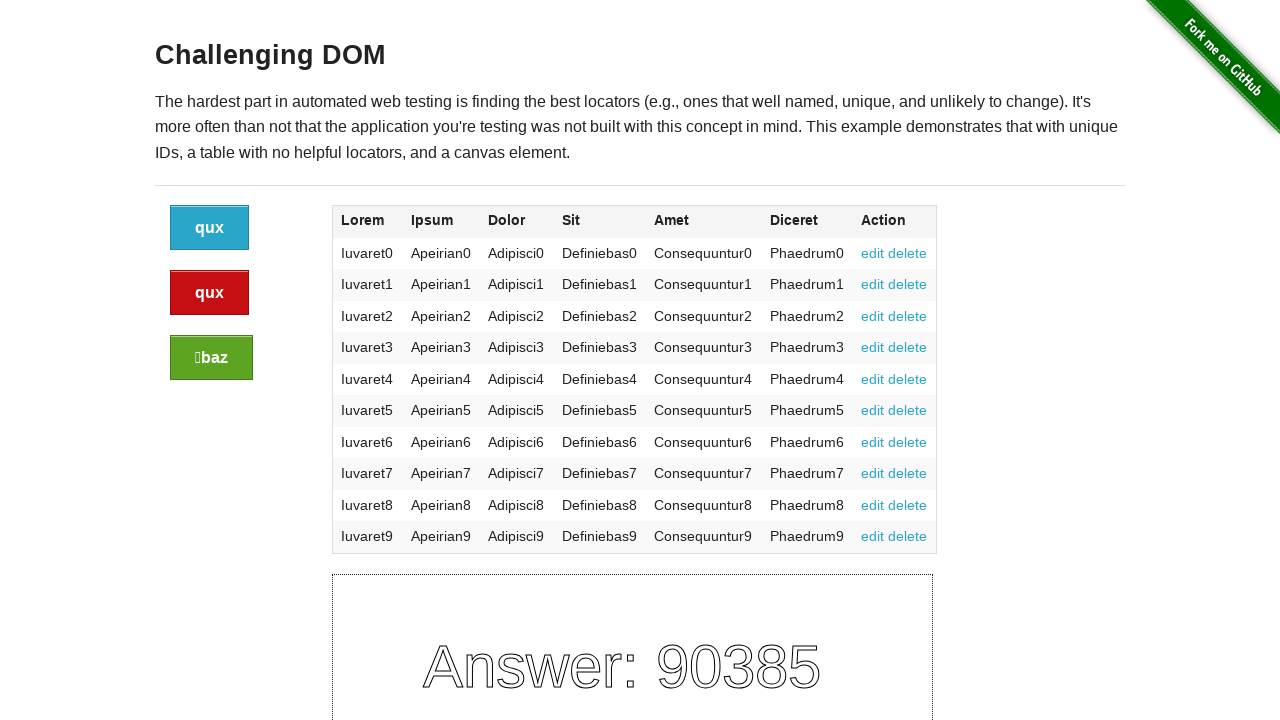

Retrieved second table header text
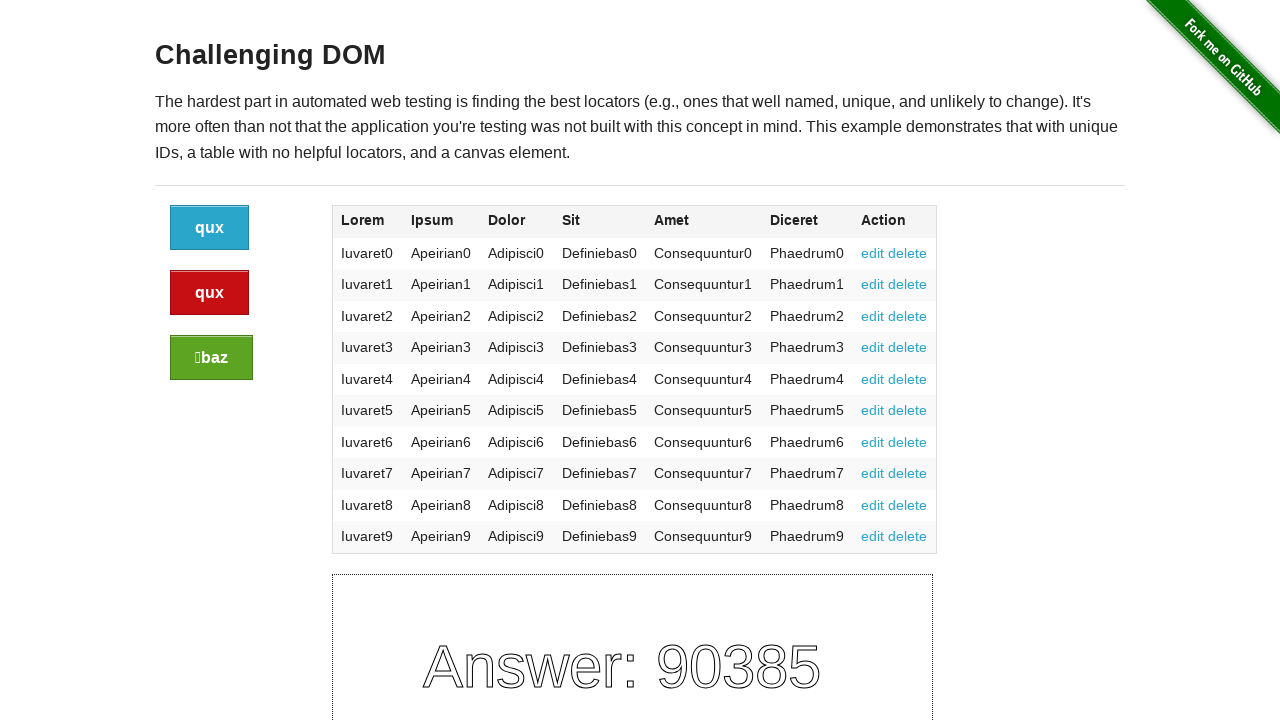

Verified second table header text is 'Ipsum'
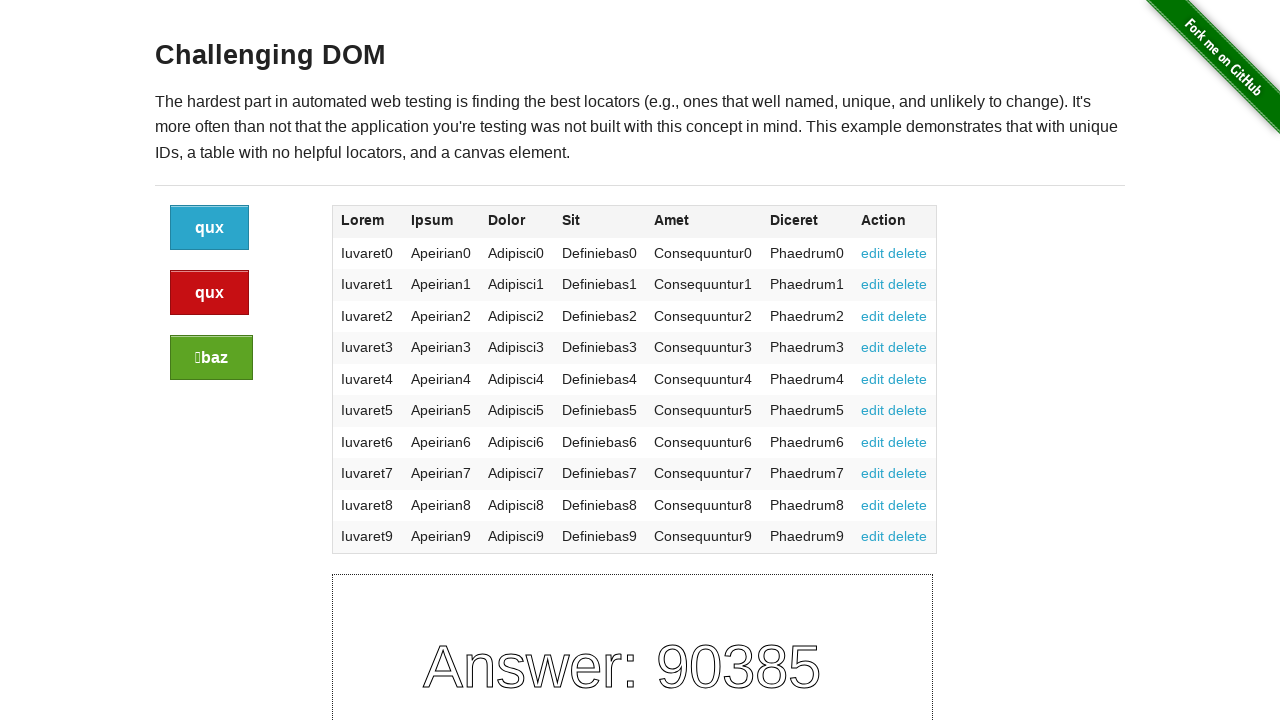

Clicked the button at (210, 228) on xpath=//div[@class="large-2 columns"]/a[@class="button"]
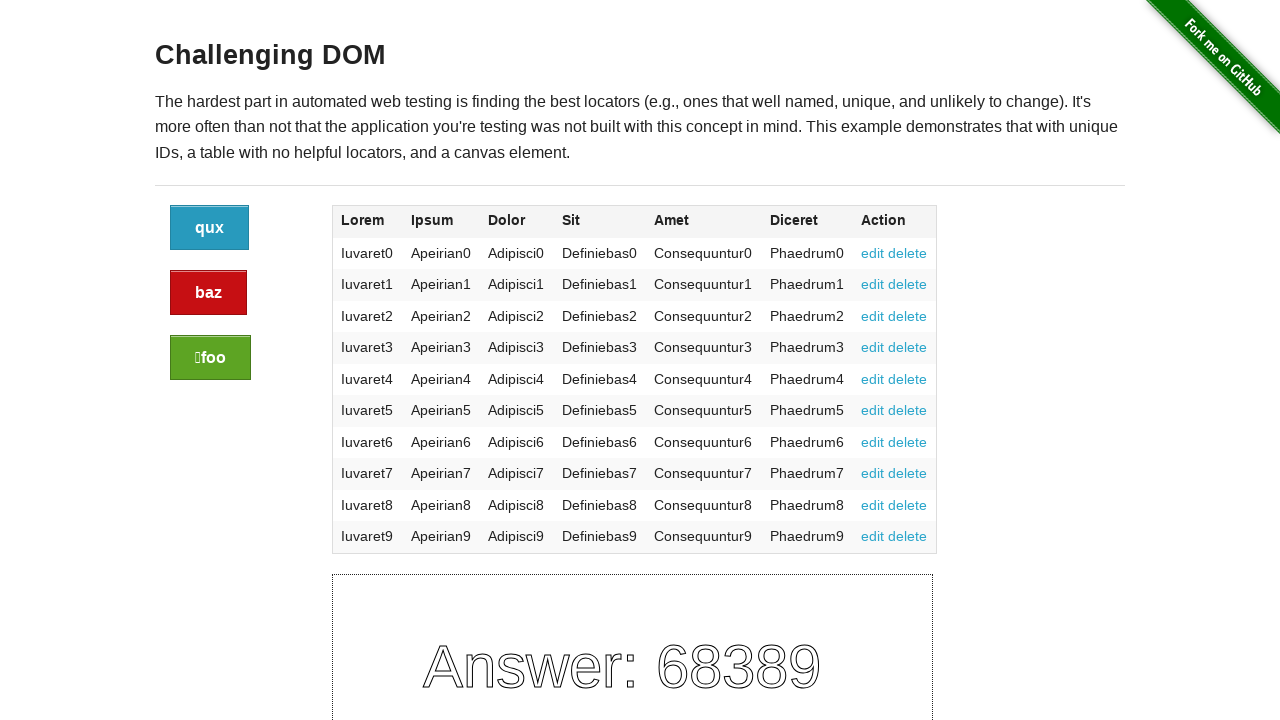

Verified second table header text remained unchanged after button click
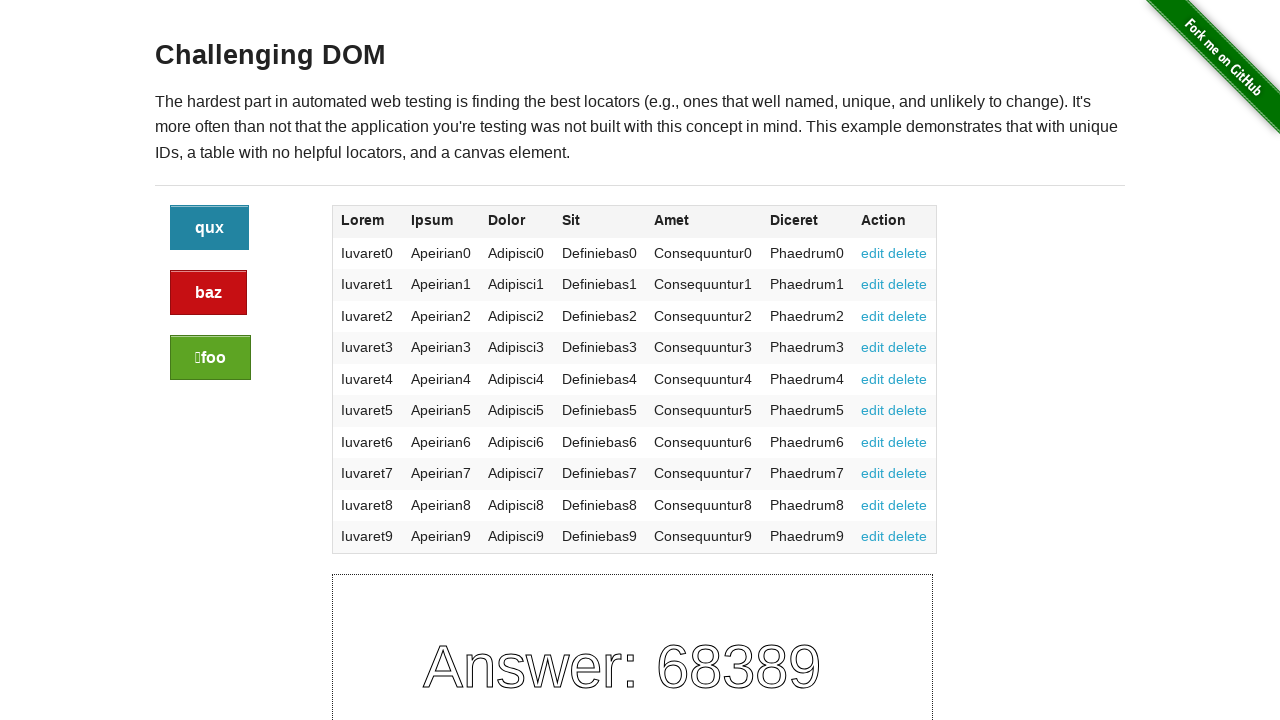

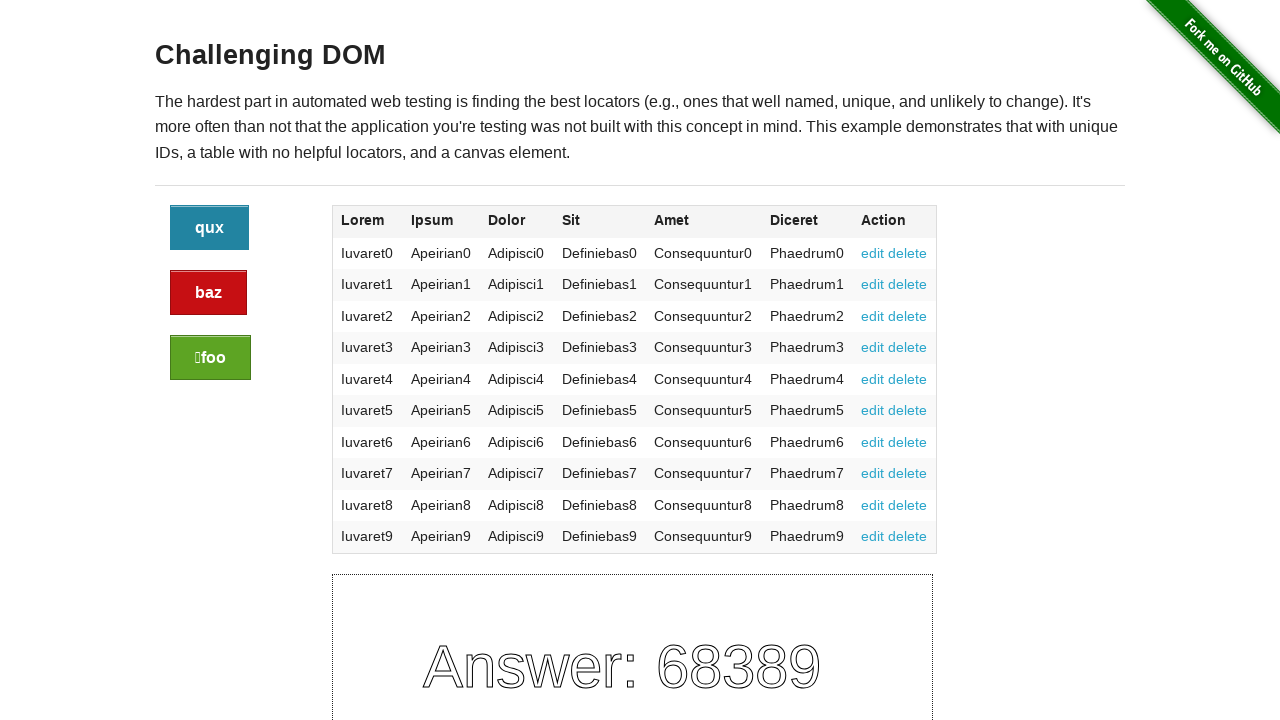